Tests accepting a JavaScript alert by clicking the first alert button, verifying the alert text, accepting it, and confirming the result message

Starting URL: http://the-internet.herokuapp.com/javascript_alerts

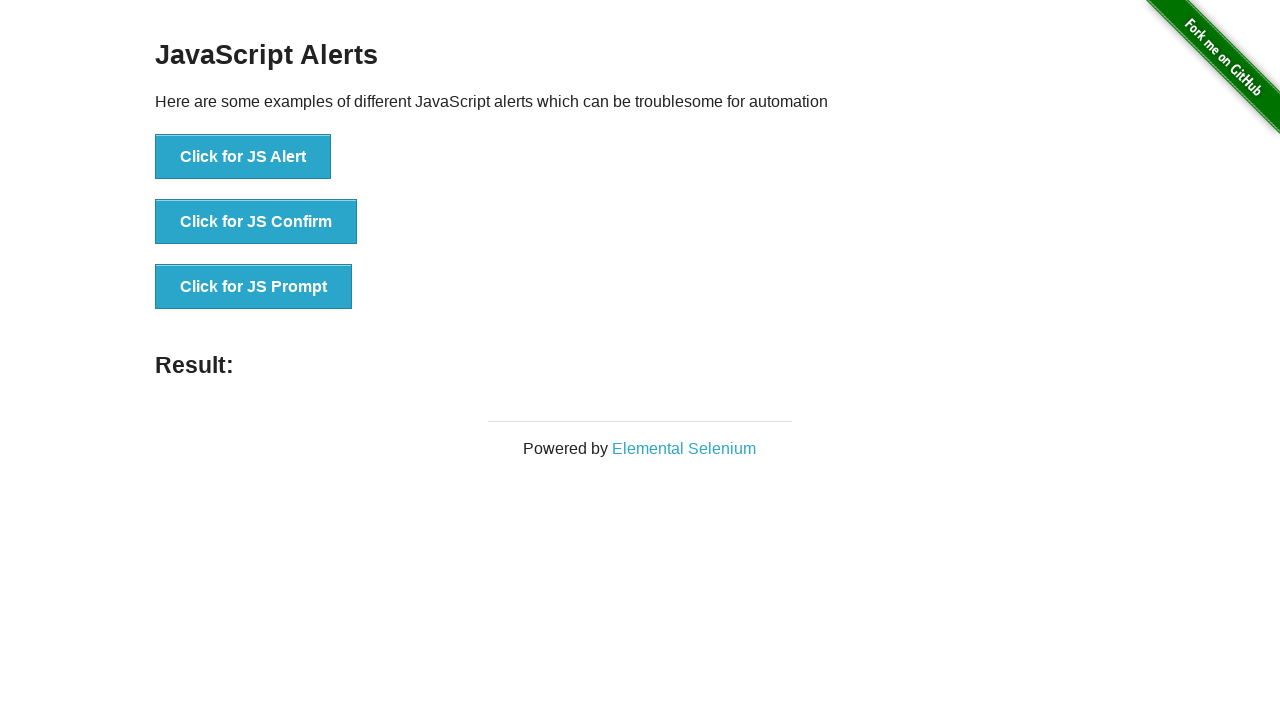

Clicked the first alert button to trigger JavaScript alert at (243, 157) on xpath=//button[@onclick='jsAlert()']
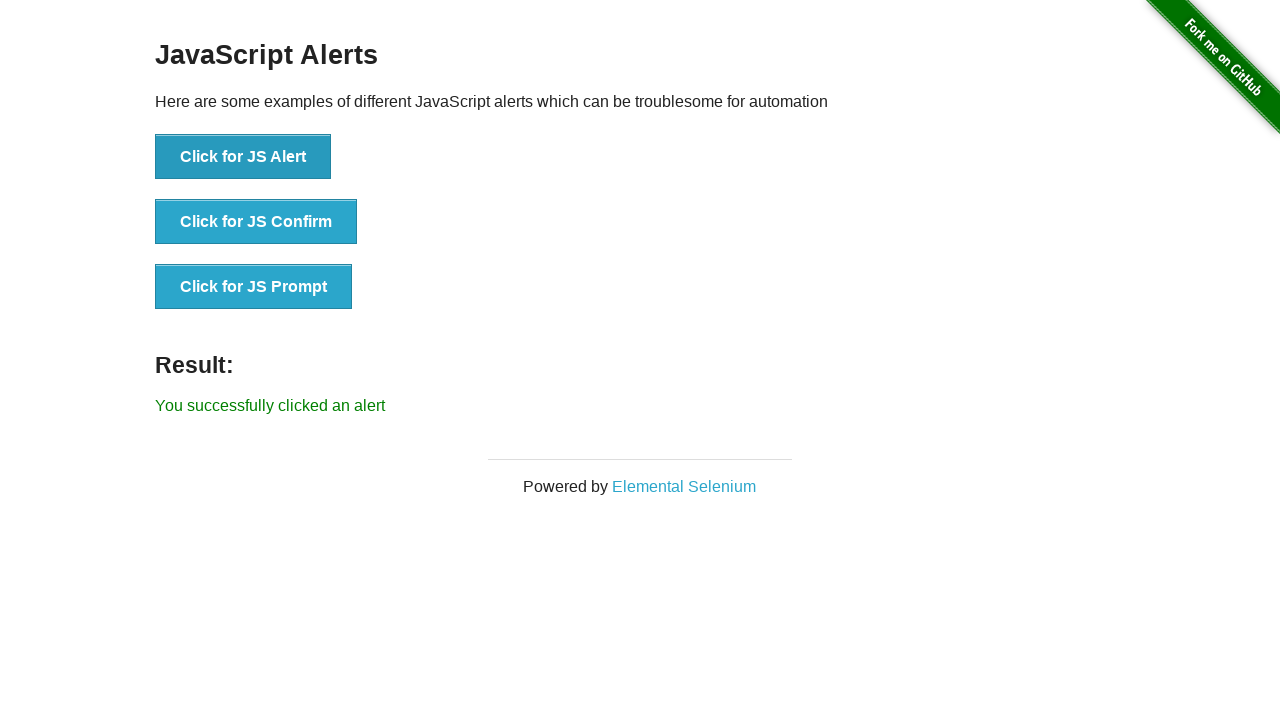

Set up dialog handler to accept alerts
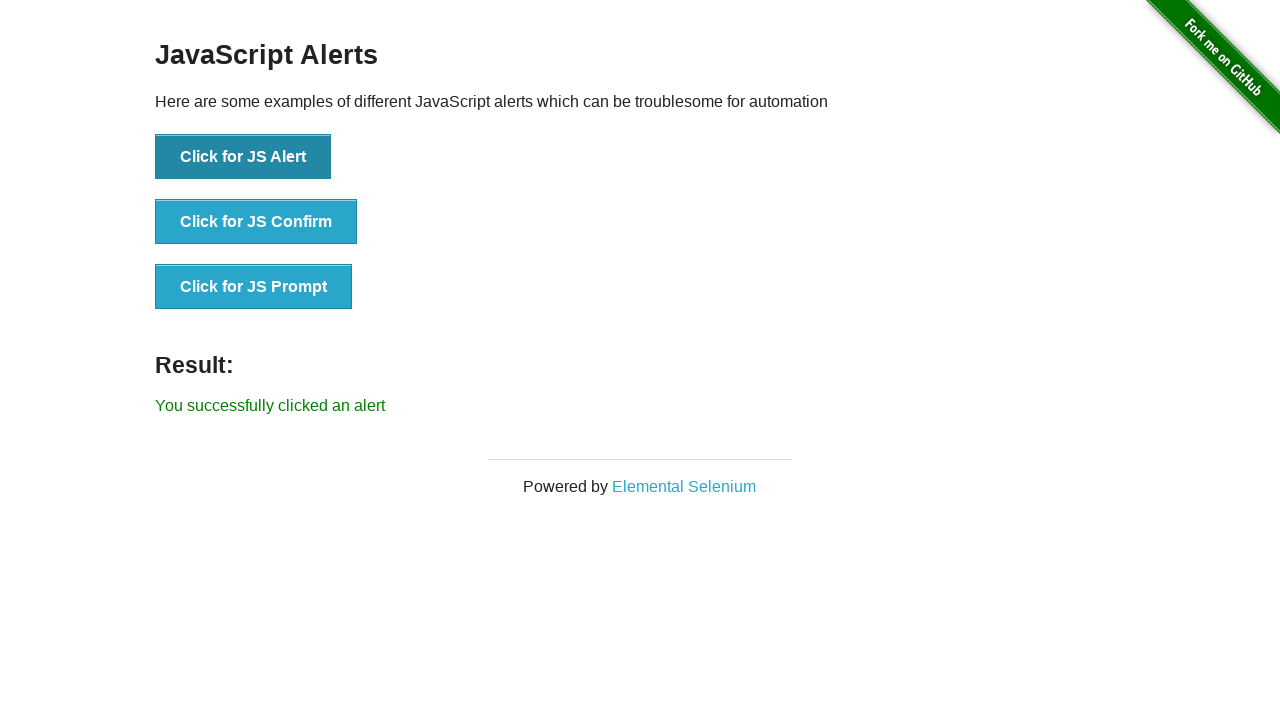

Clicked the alert button again to trigger and accept the alert at (243, 157) on xpath=//button[@onclick='jsAlert()']
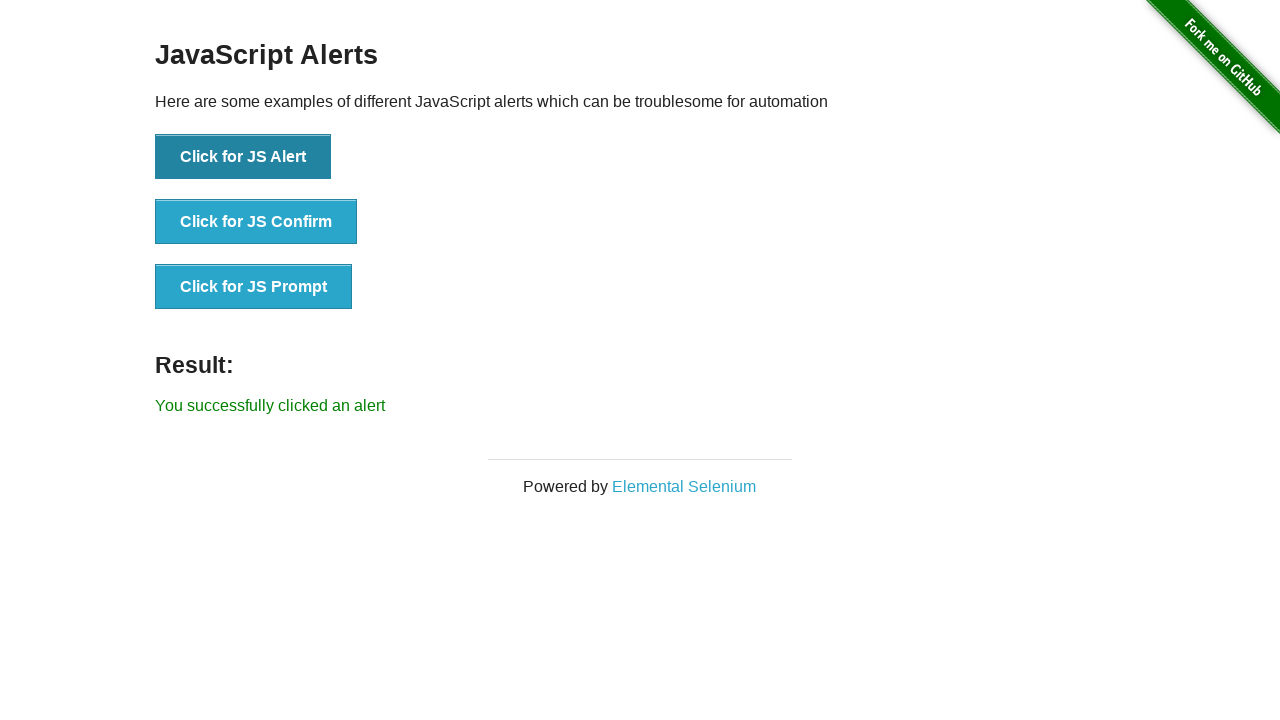

Result message element loaded
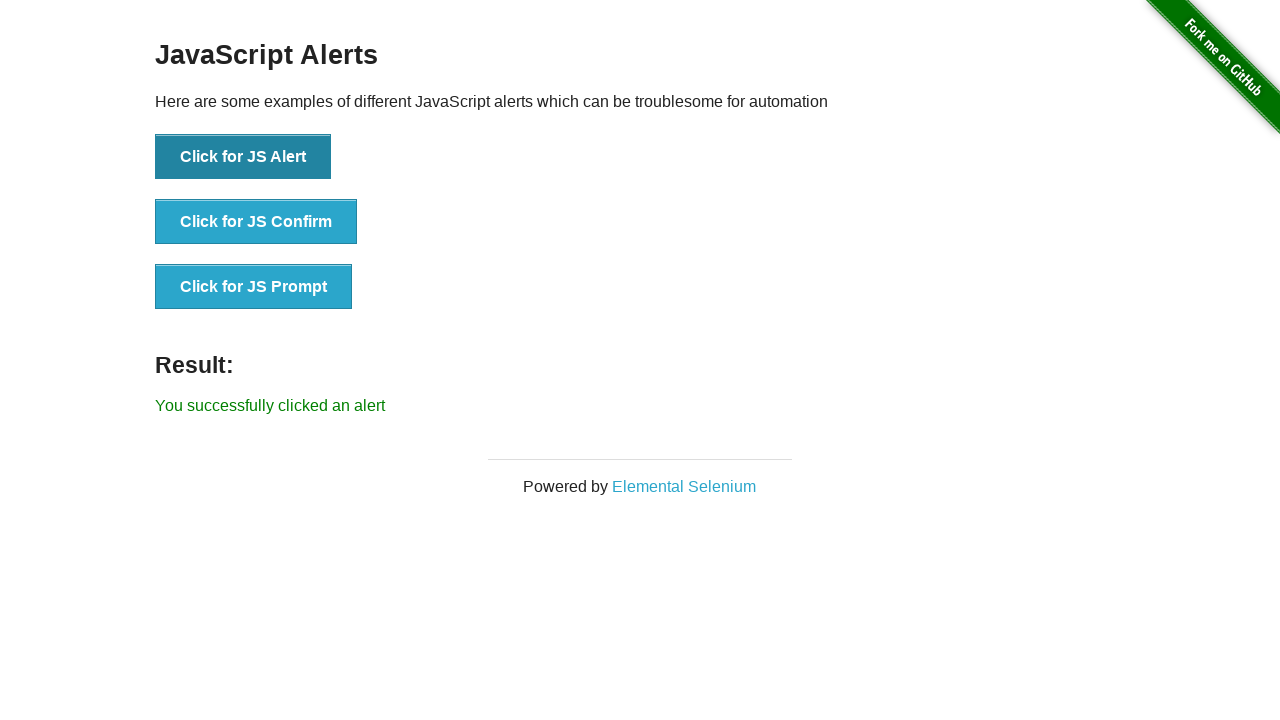

Retrieved result message text
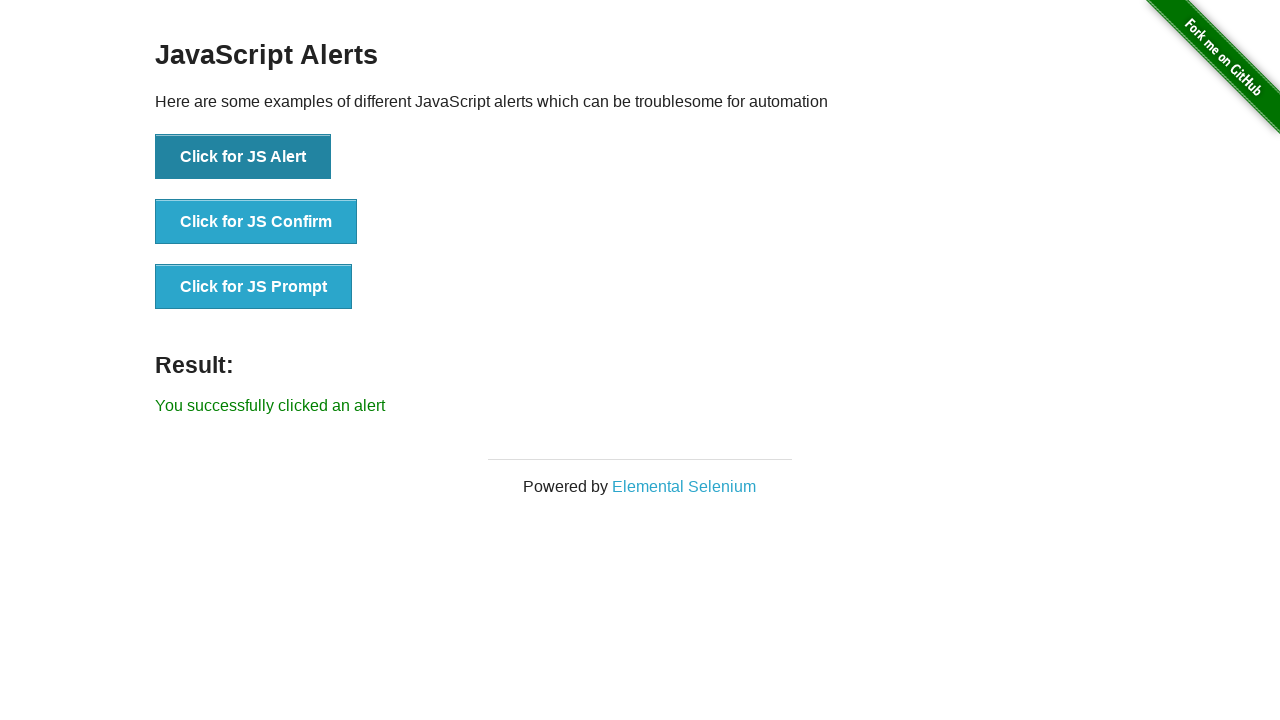

Verified result message: 'You successfully clicked an alert'
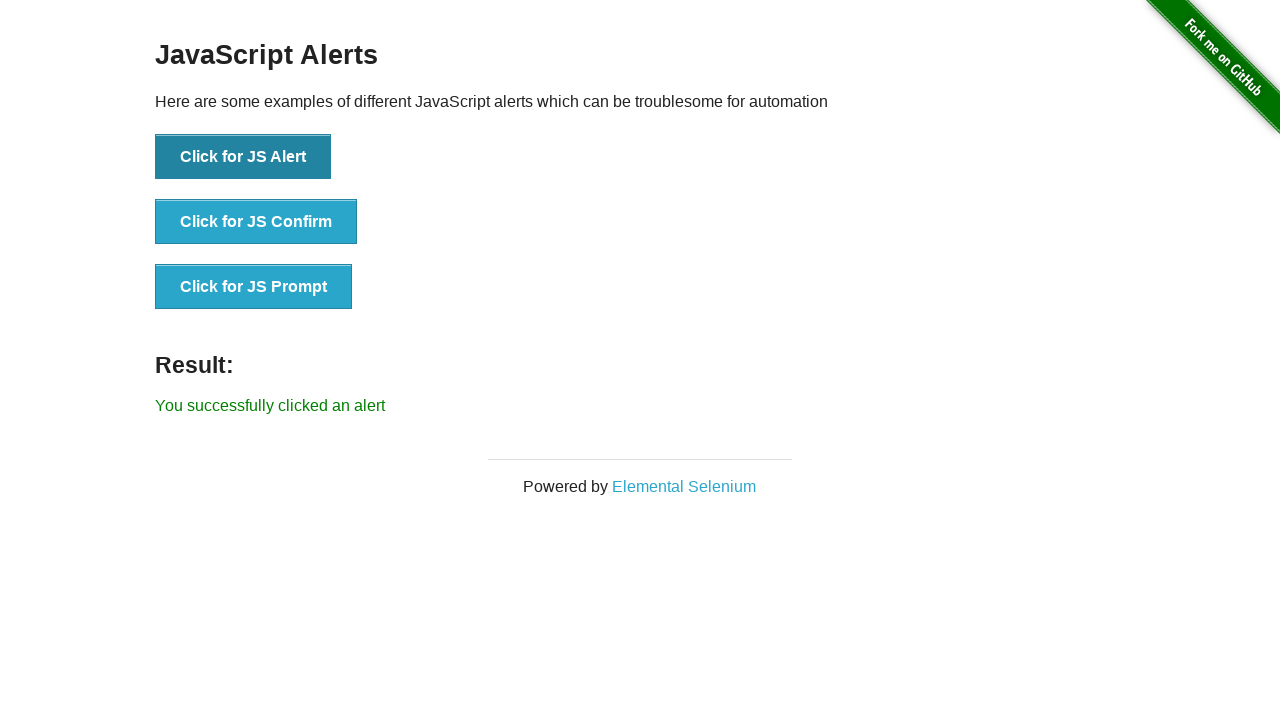

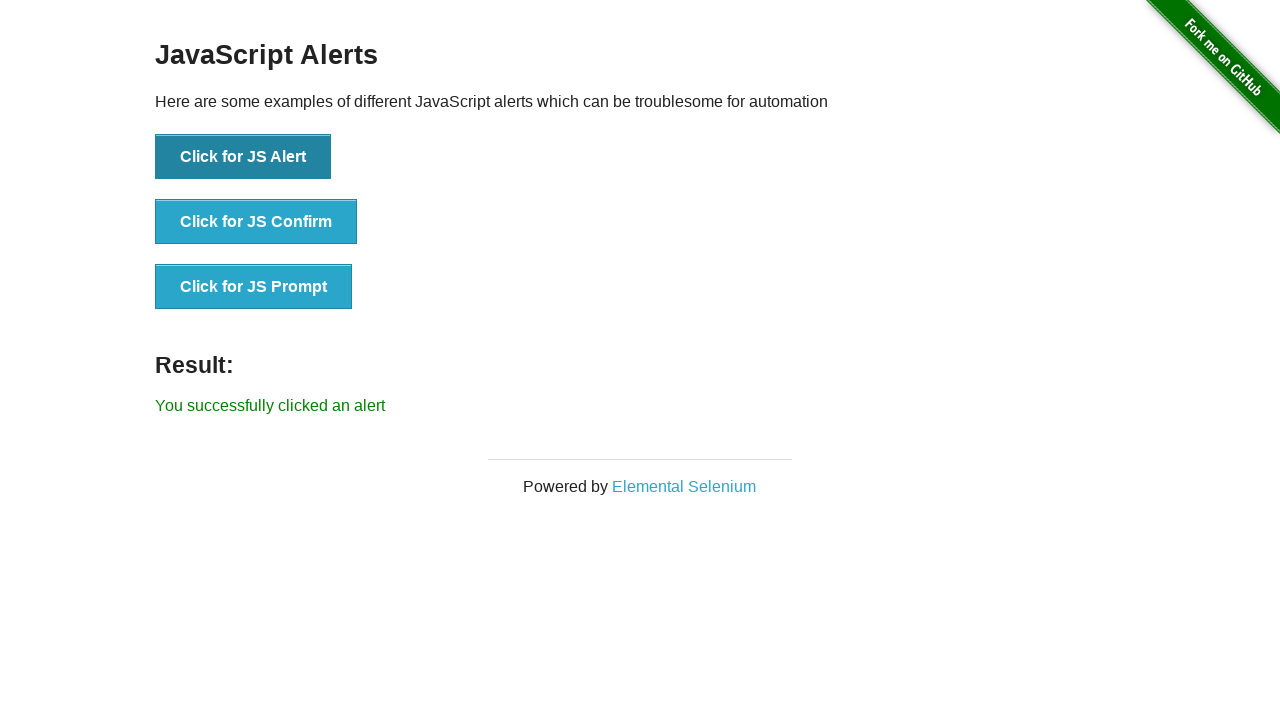